Solves a math problem by extracting two numbers from the page, calculating their sum, and selecting the result from a dropdown menu

Starting URL: https://suninjuly.github.io/selects1.html

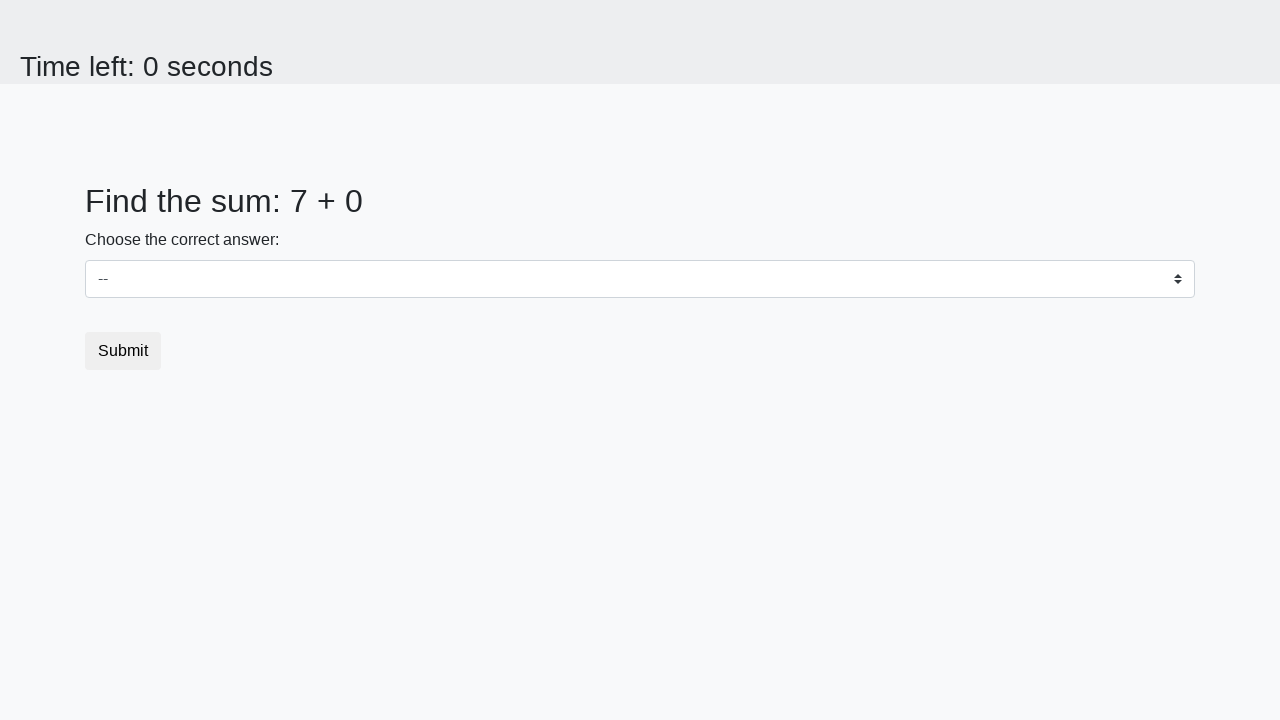

Located first number element (num1)
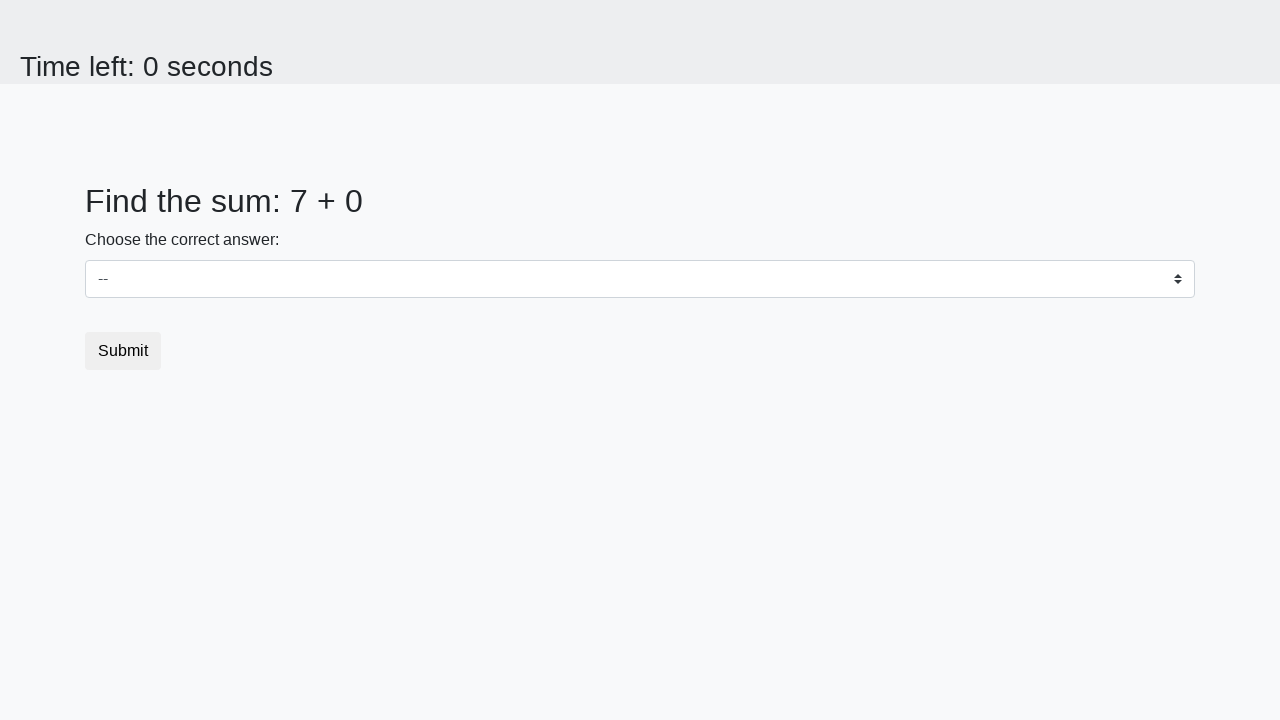

Located second number element (num2)
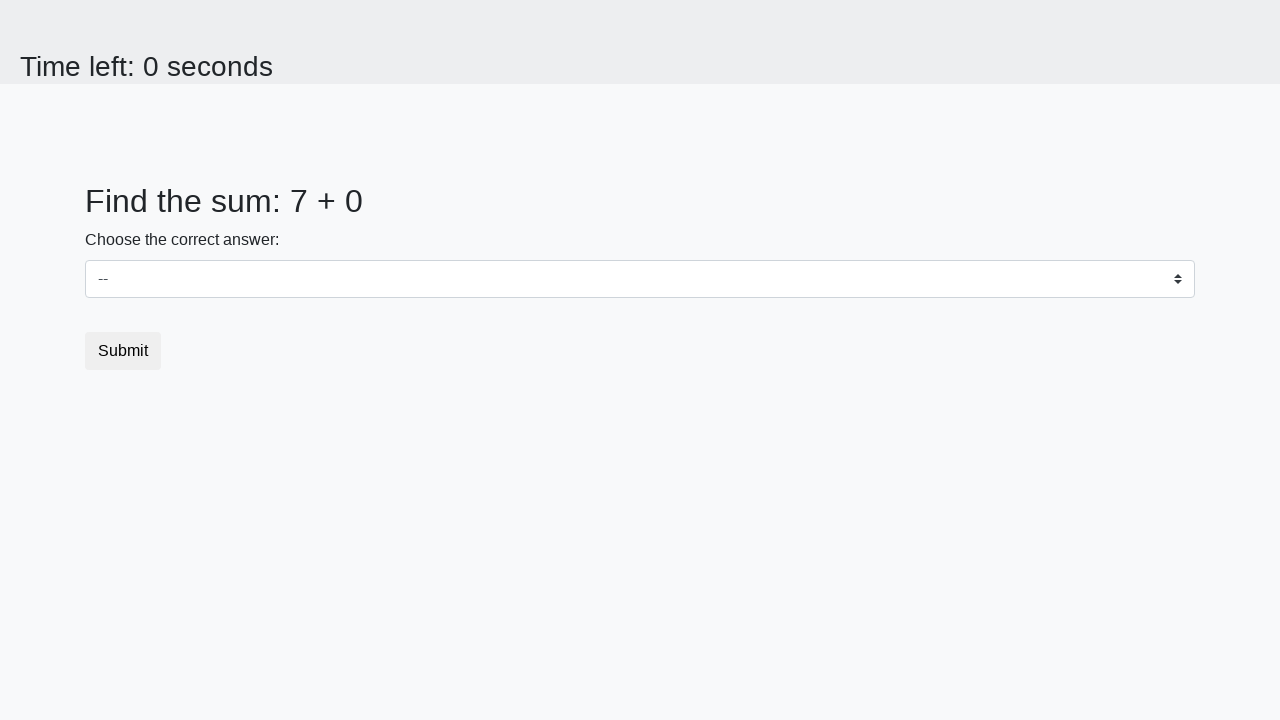

Extracted first number: 7
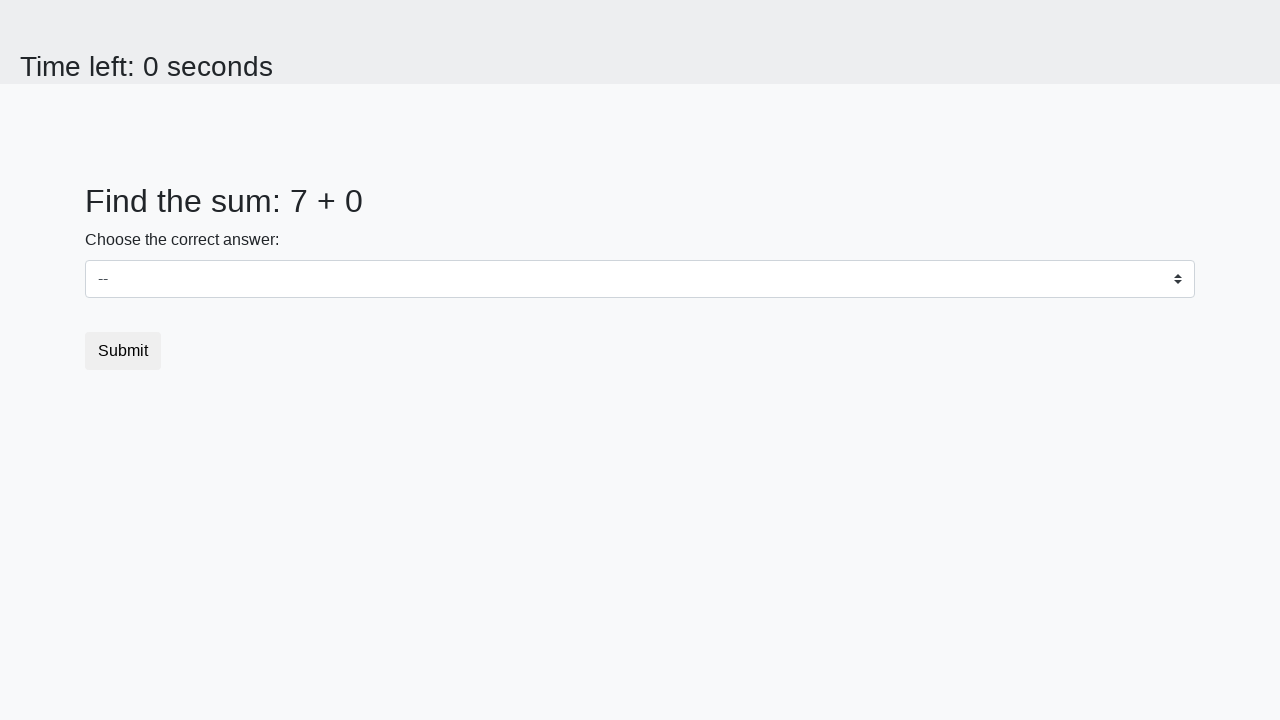

Extracted second number: 0
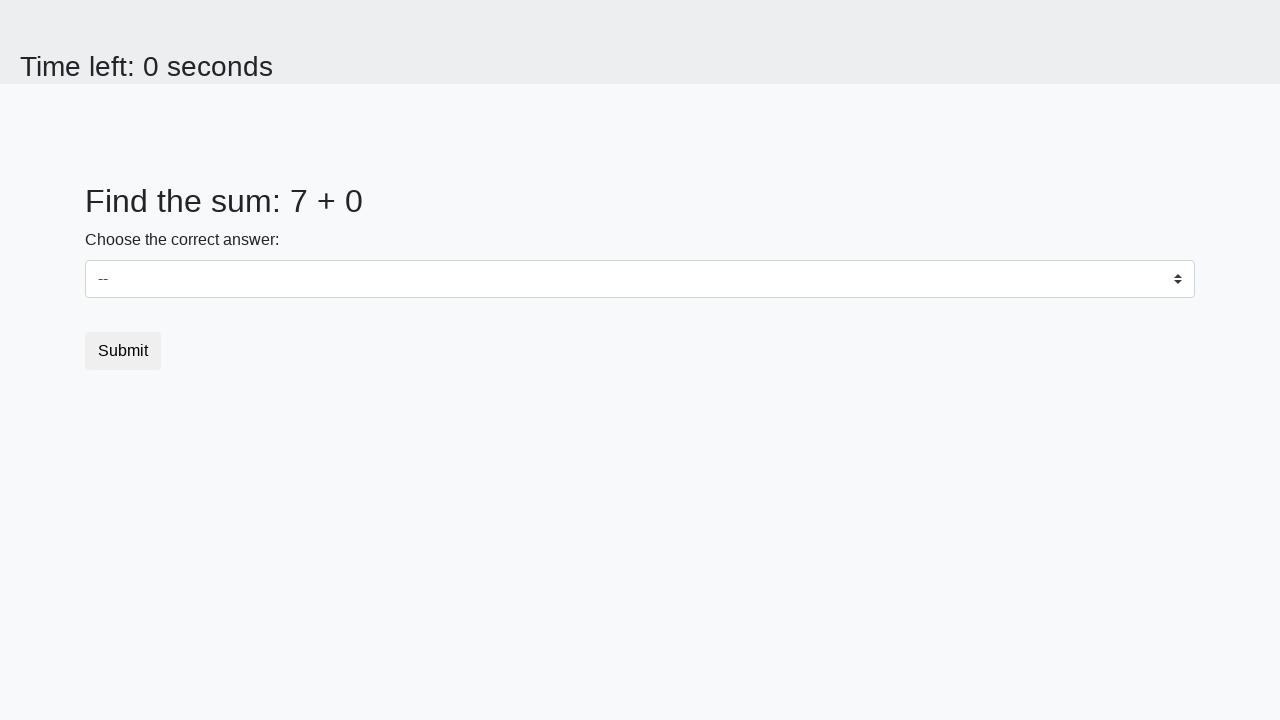

Calculated sum: 7 + 0 = 7
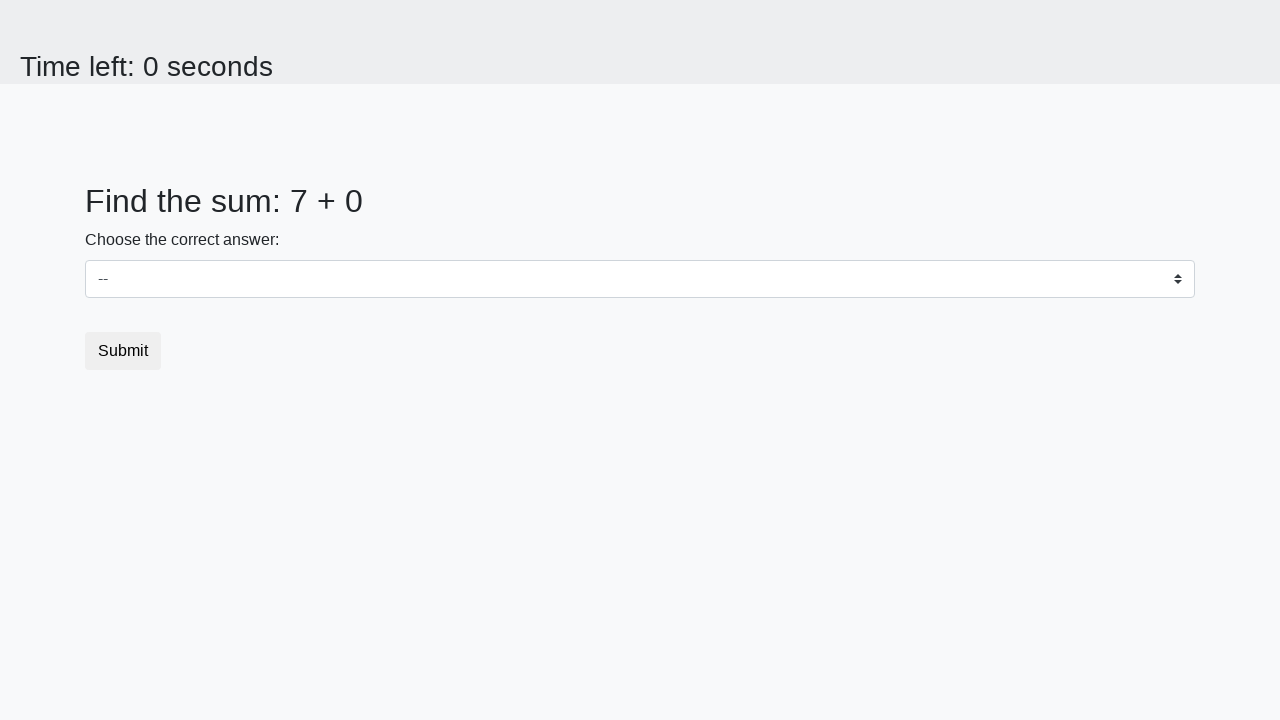

Selected result '7' from dropdown menu on #dropdown
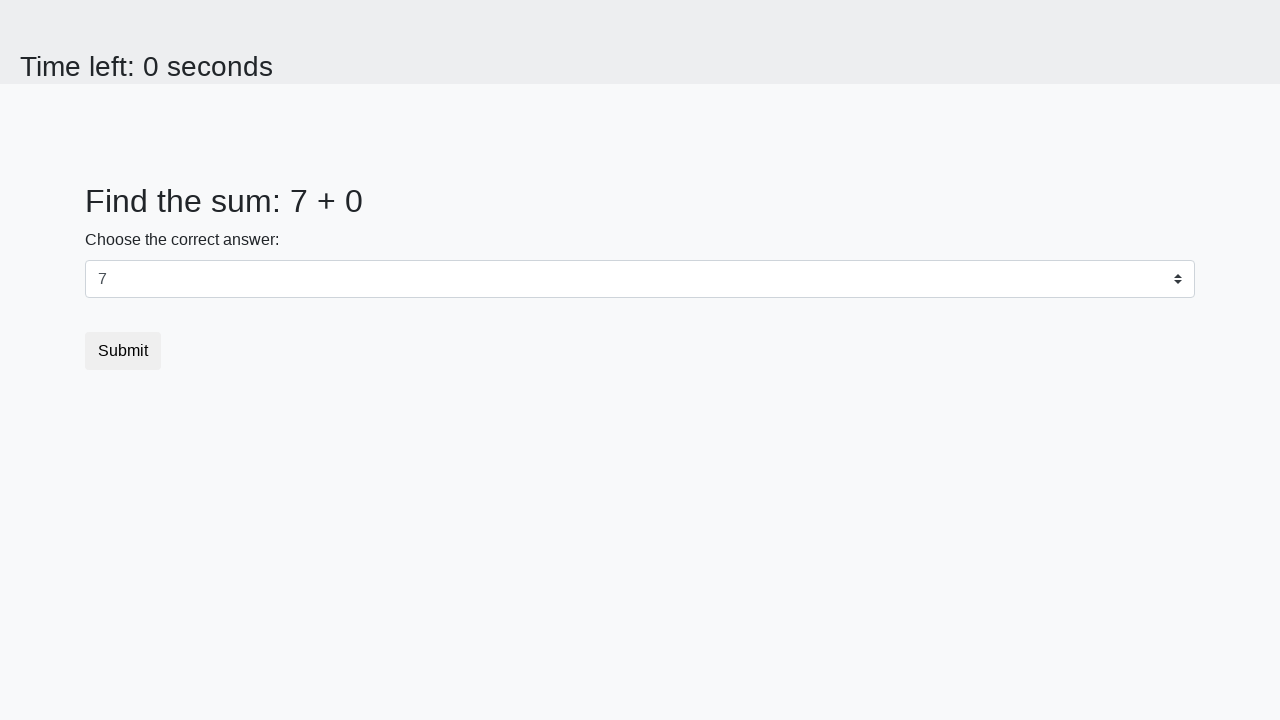

Clicked submit button to complete the test at (123, 351) on button.btn
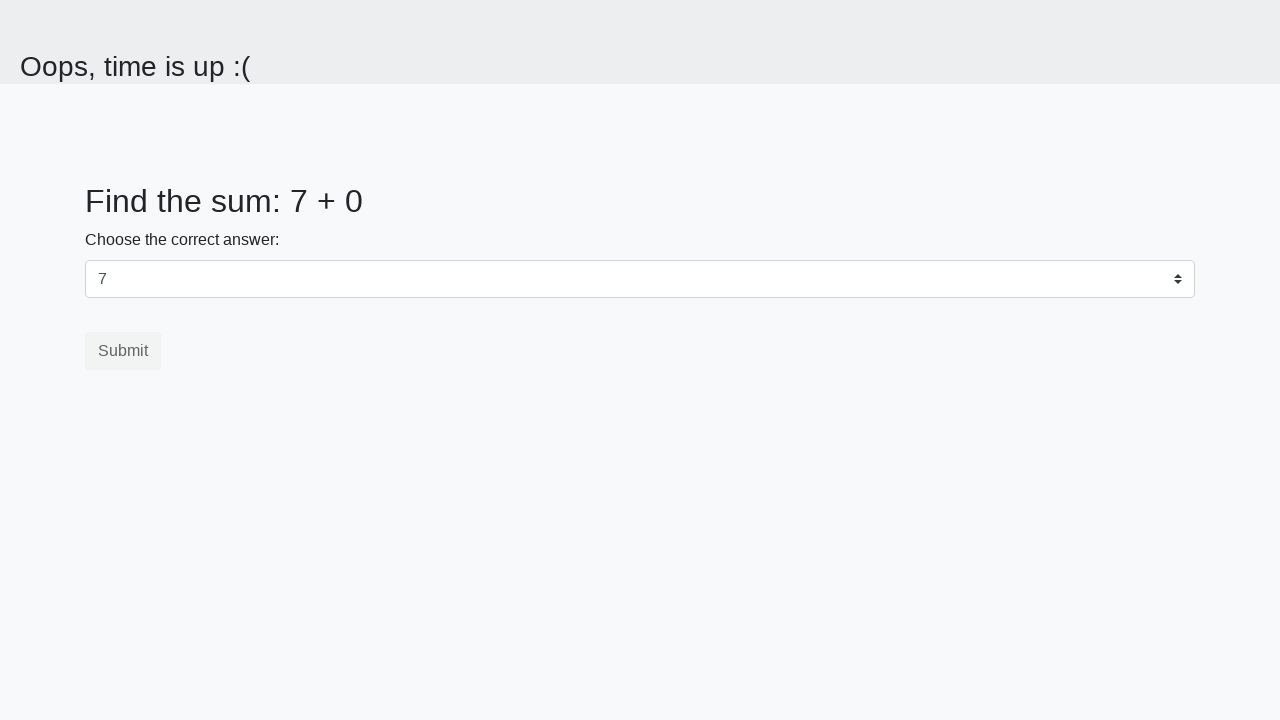

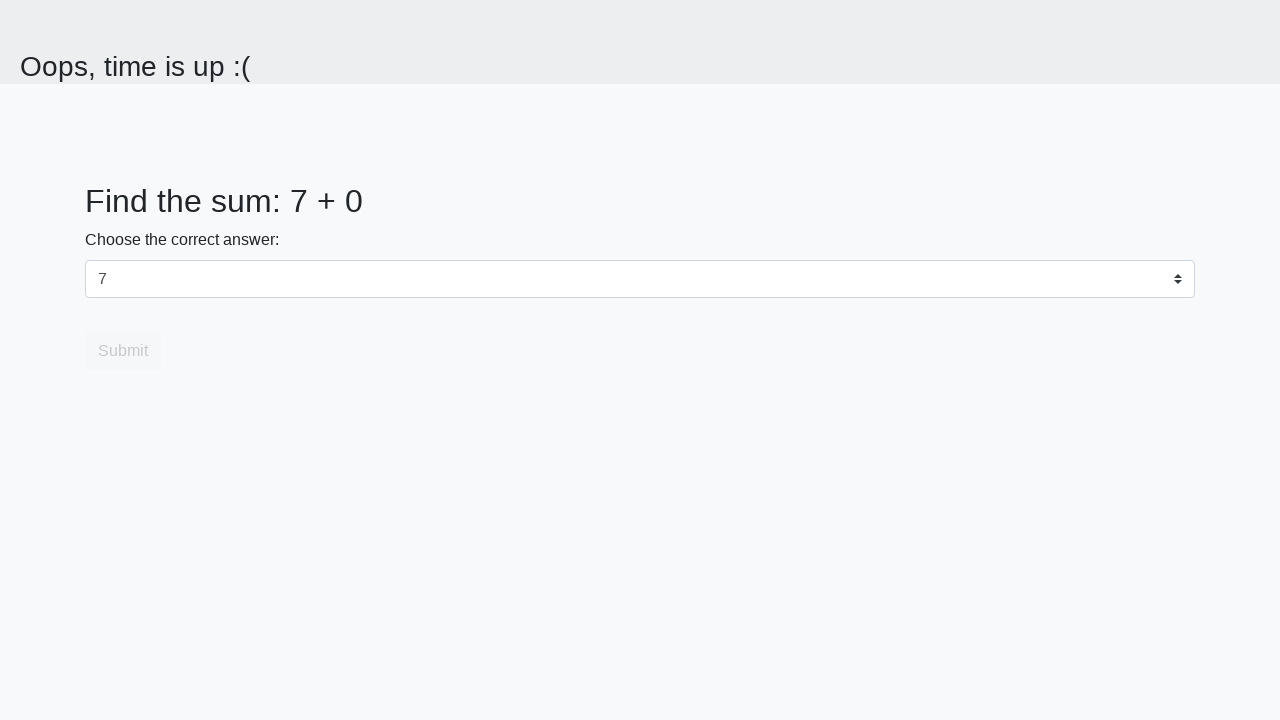